Tests GitHub's search functionality by clicking the search button, entering a search query, and submitting the search

Starting URL: https://github.com

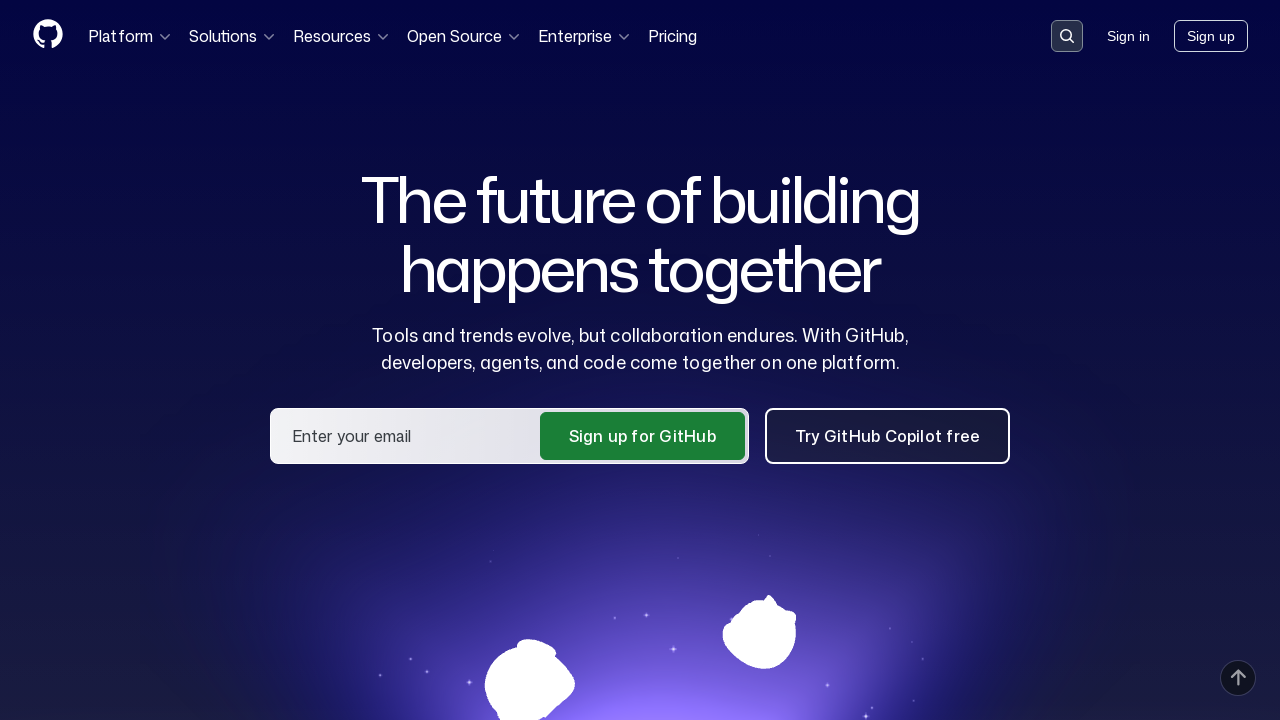

Search button element is present on the page
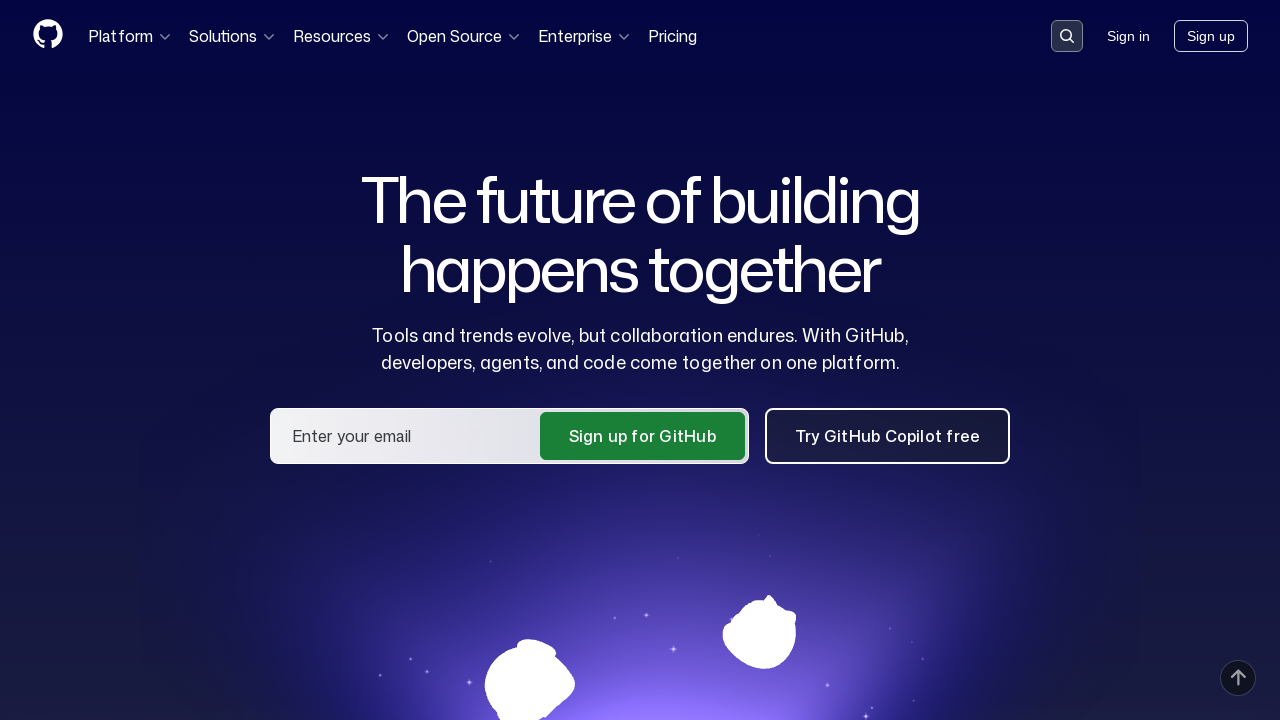

Clicked the GitHub search button to open search input at (1067, 36) on [data-target='qbsearch-input.inputButton']
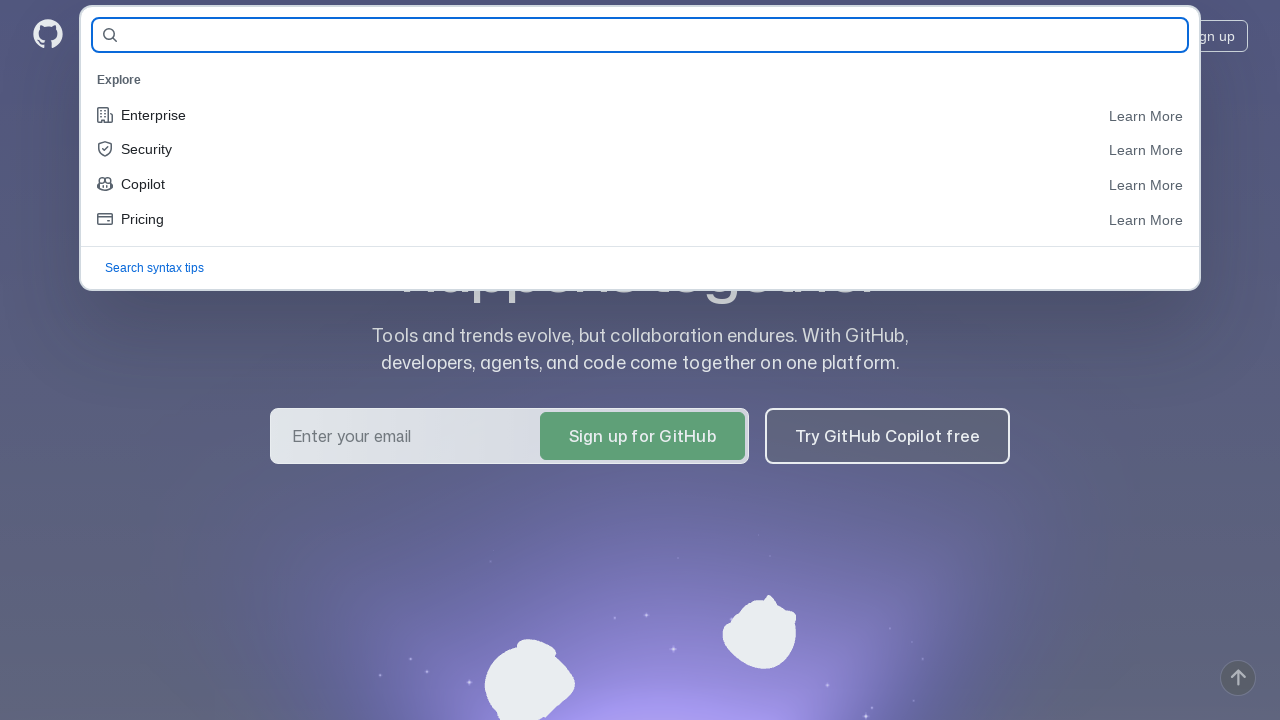

Search input field appeared on the page
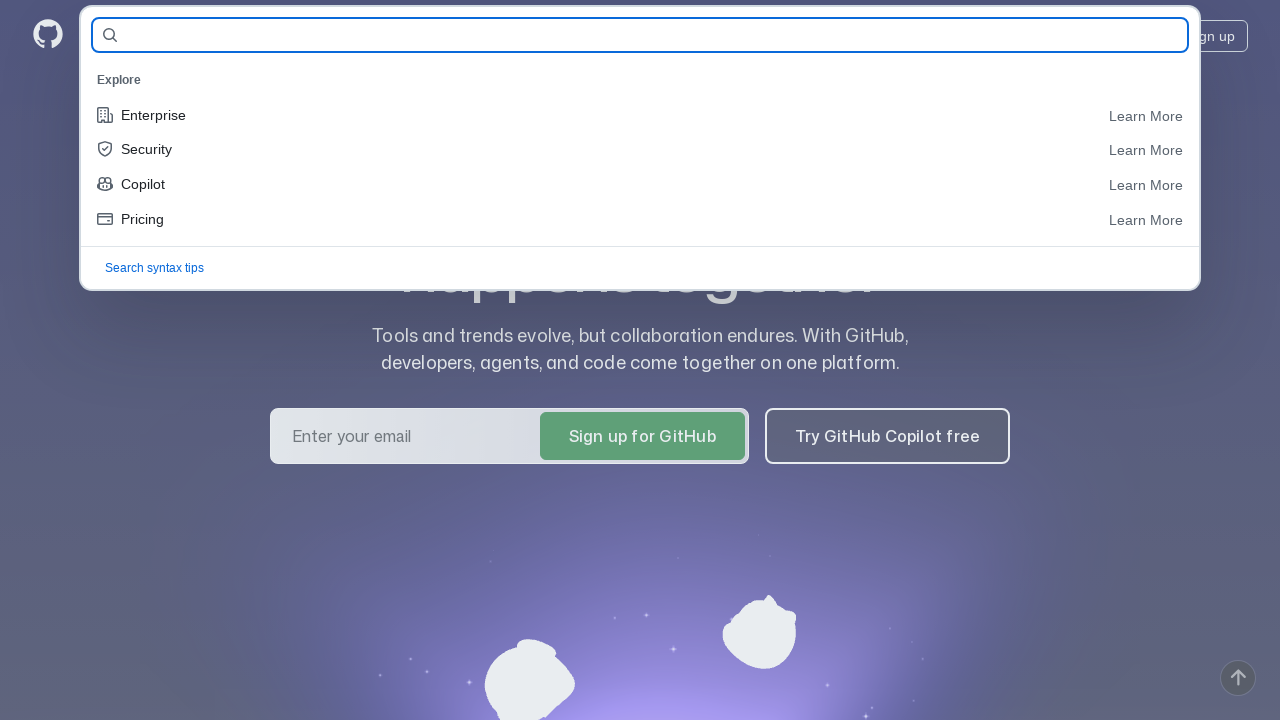

Entered 'Java' as the search query on #query-builder-test
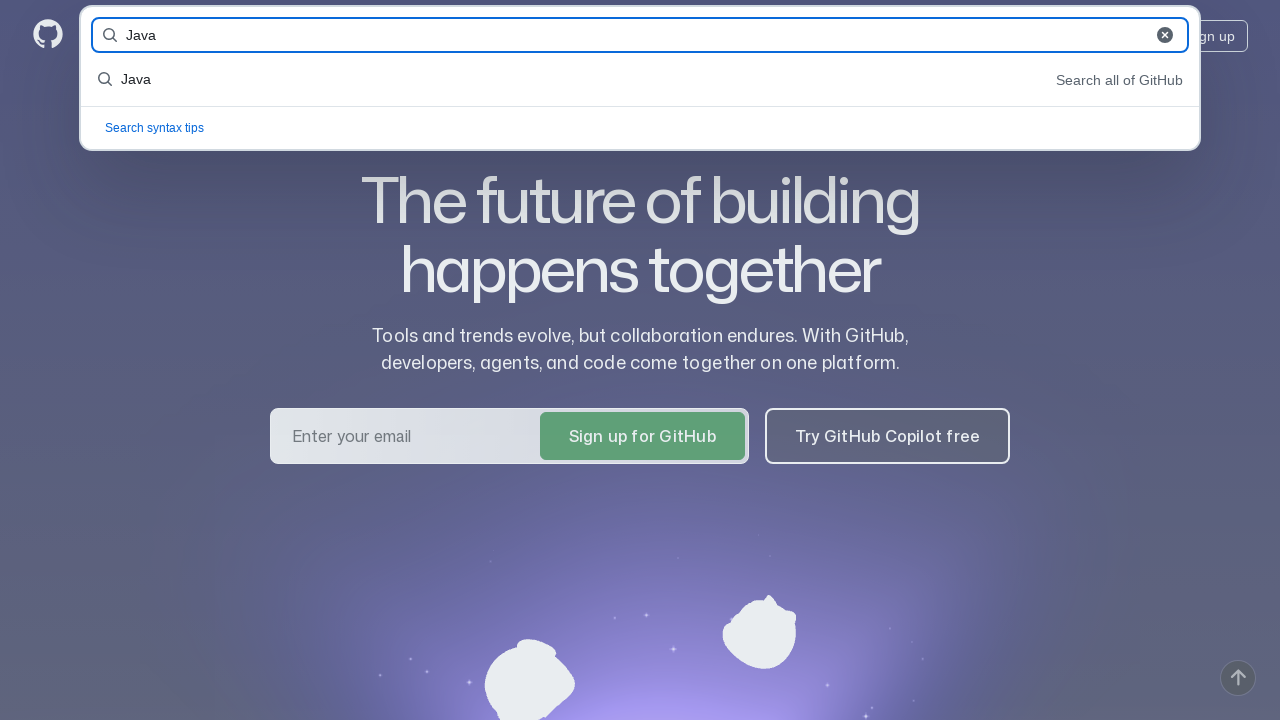

Pressed Enter to submit the search query on #query-builder-test
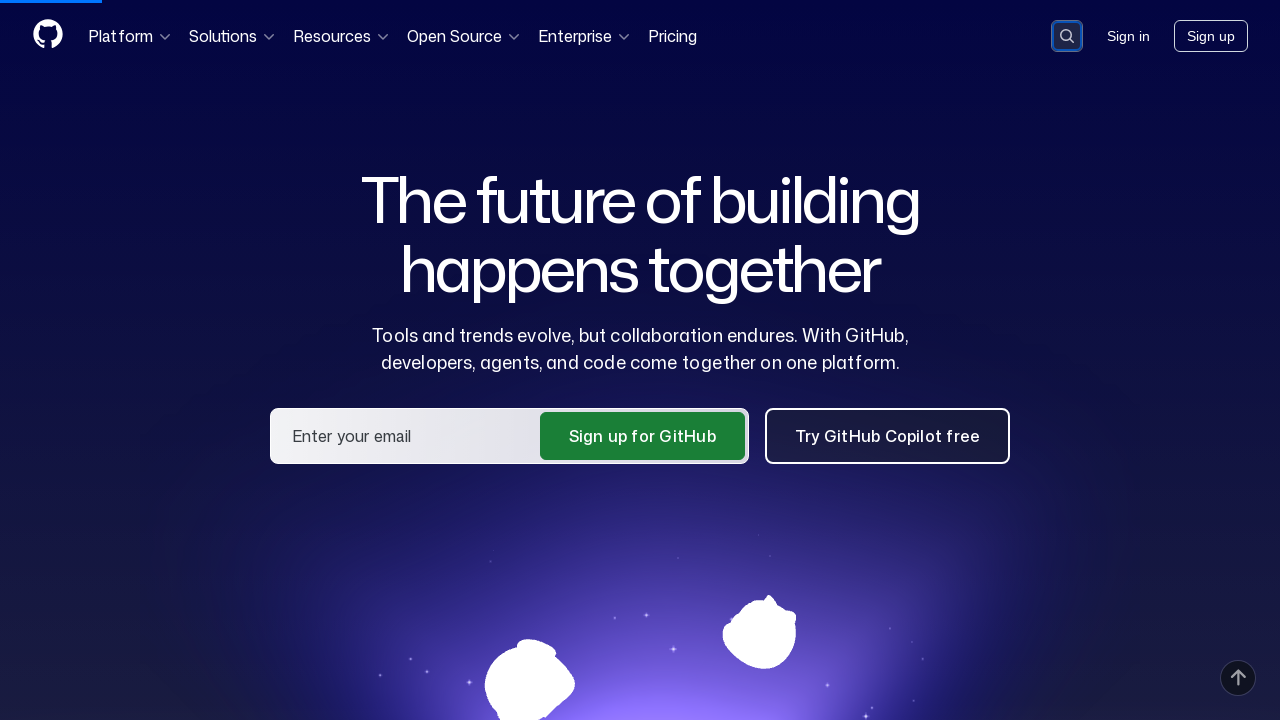

GitHub search results page loaded successfully
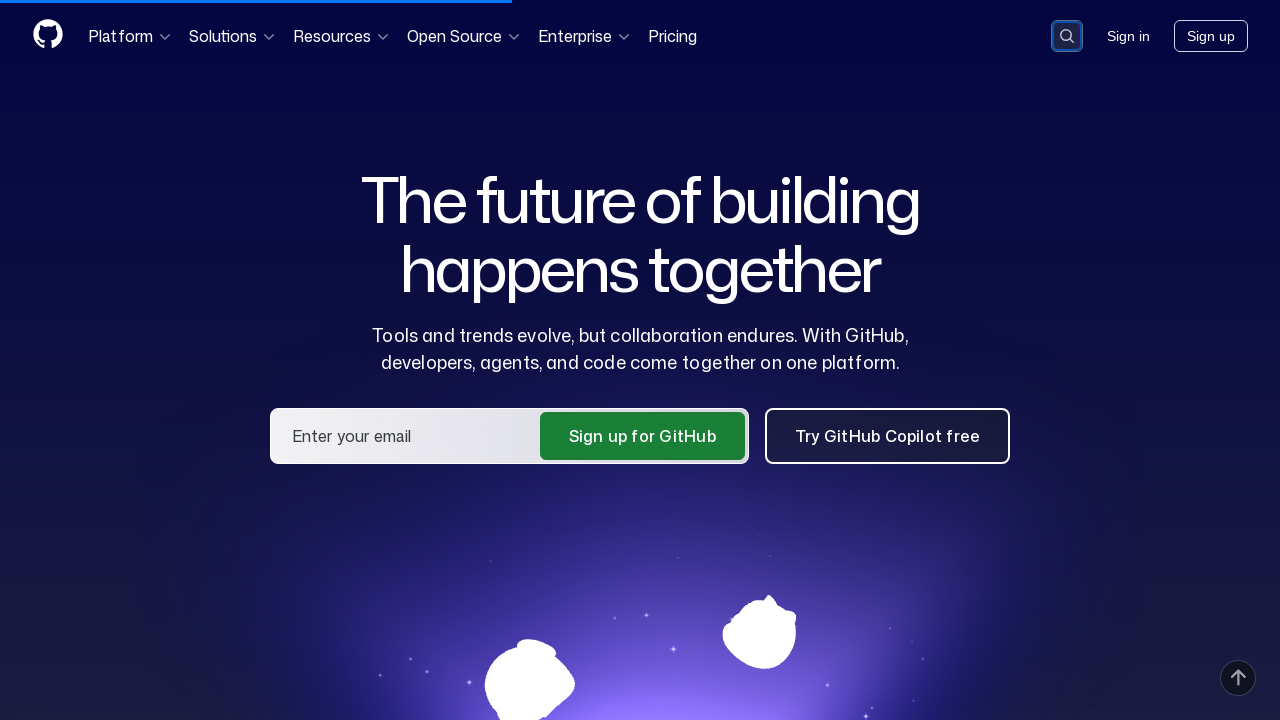

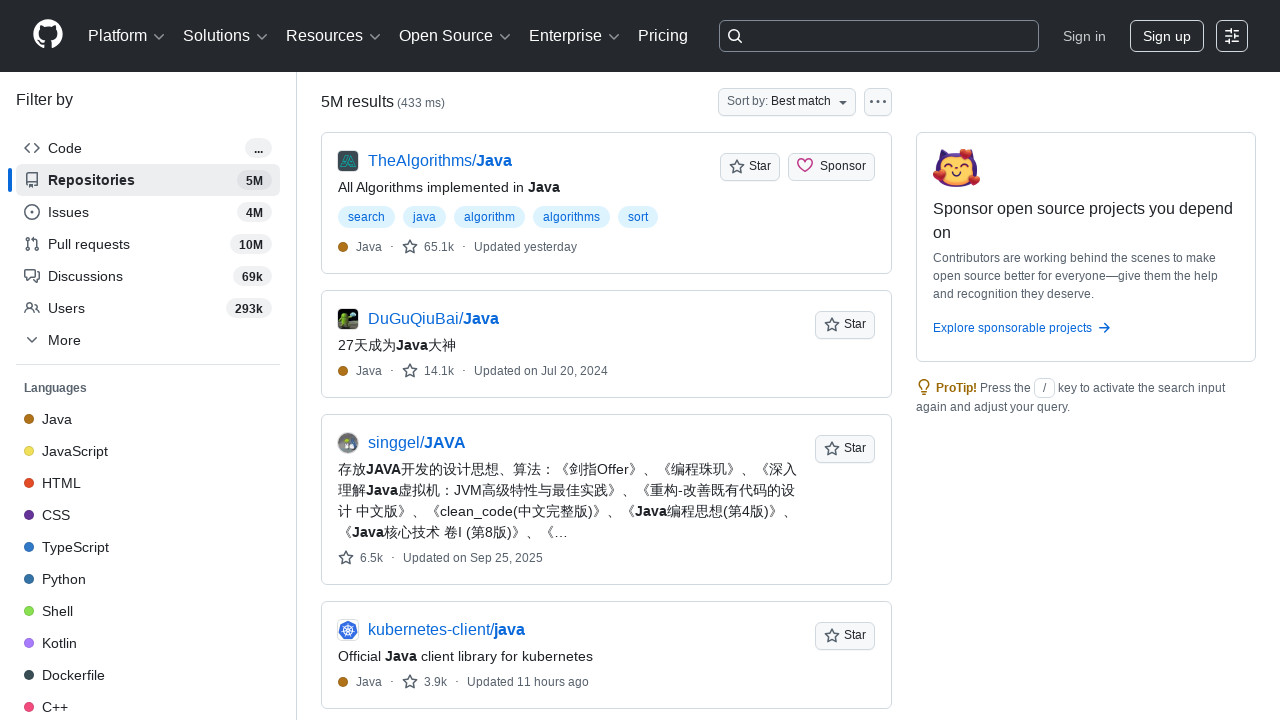